Tests a registration form by filling in first name, last name, and email fields, submitting the form, and verifying the success message is displayed.

Starting URL: http://suninjuly.github.io/registration1.html

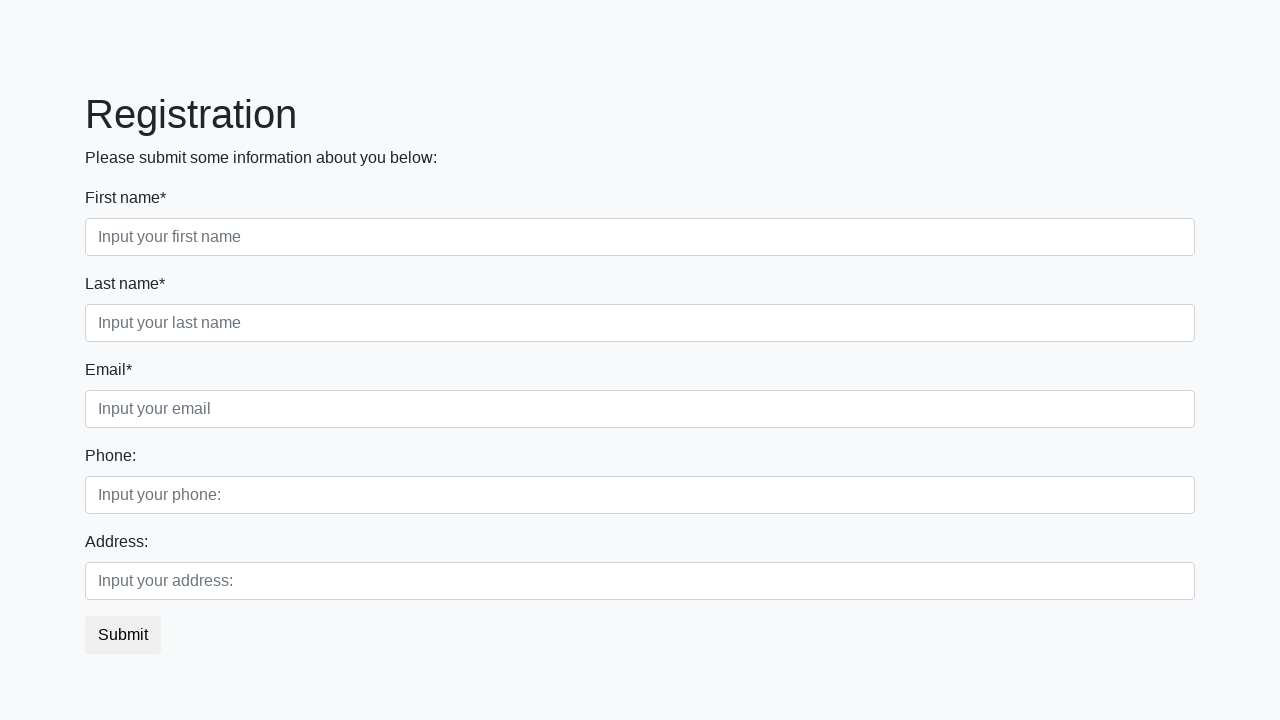

Filled first name field with 'Ivan' on .first
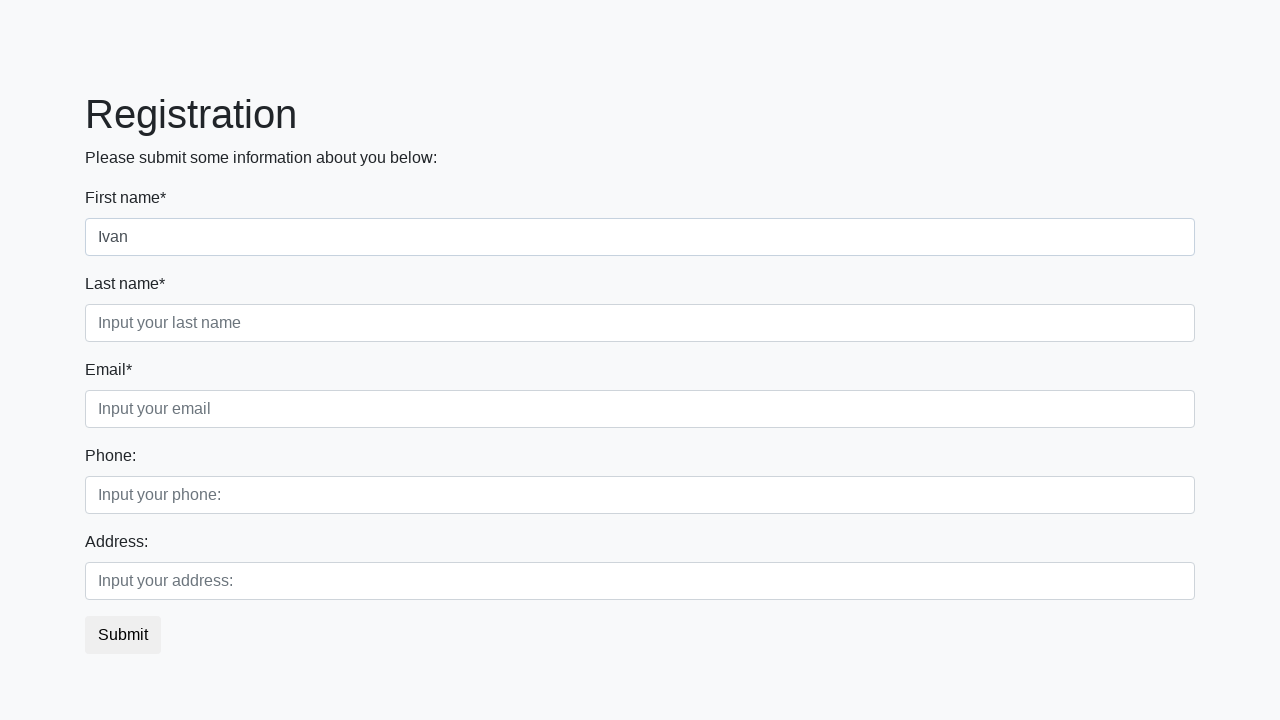

Filled last name field with 'Ivanov' on .second
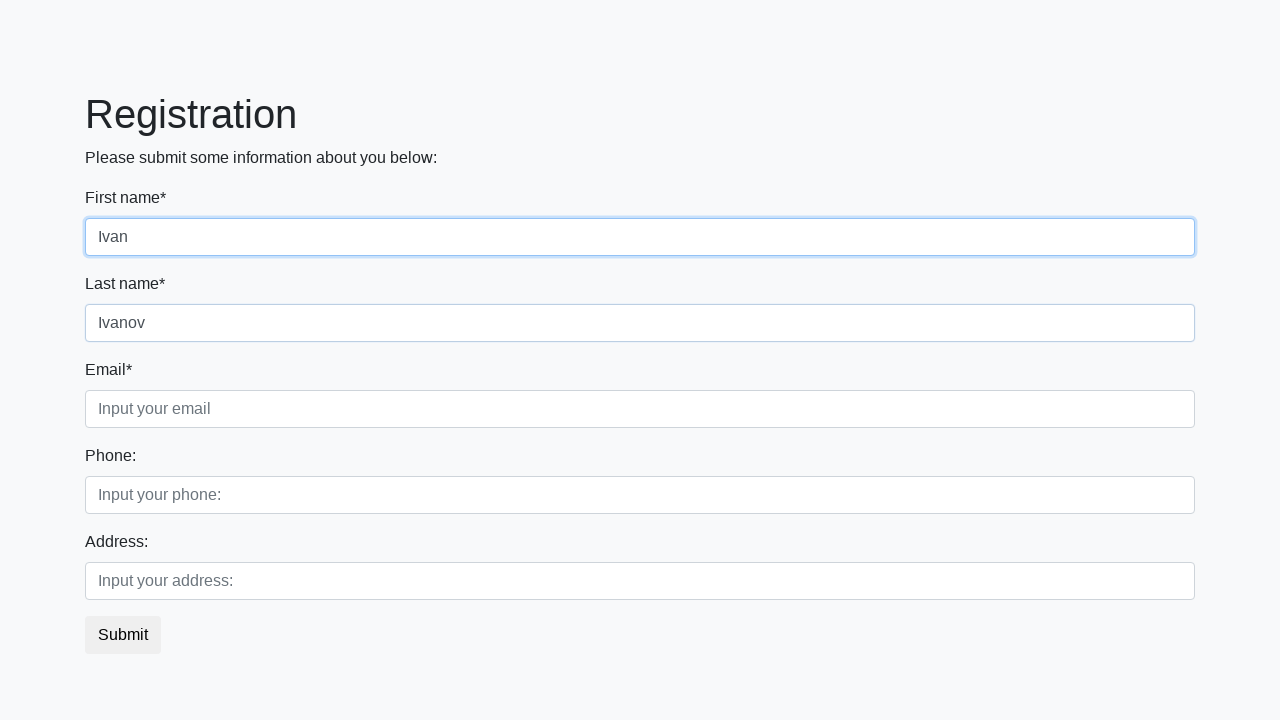

Filled email field with 'ivan_ivanov@mail.ru' on .third
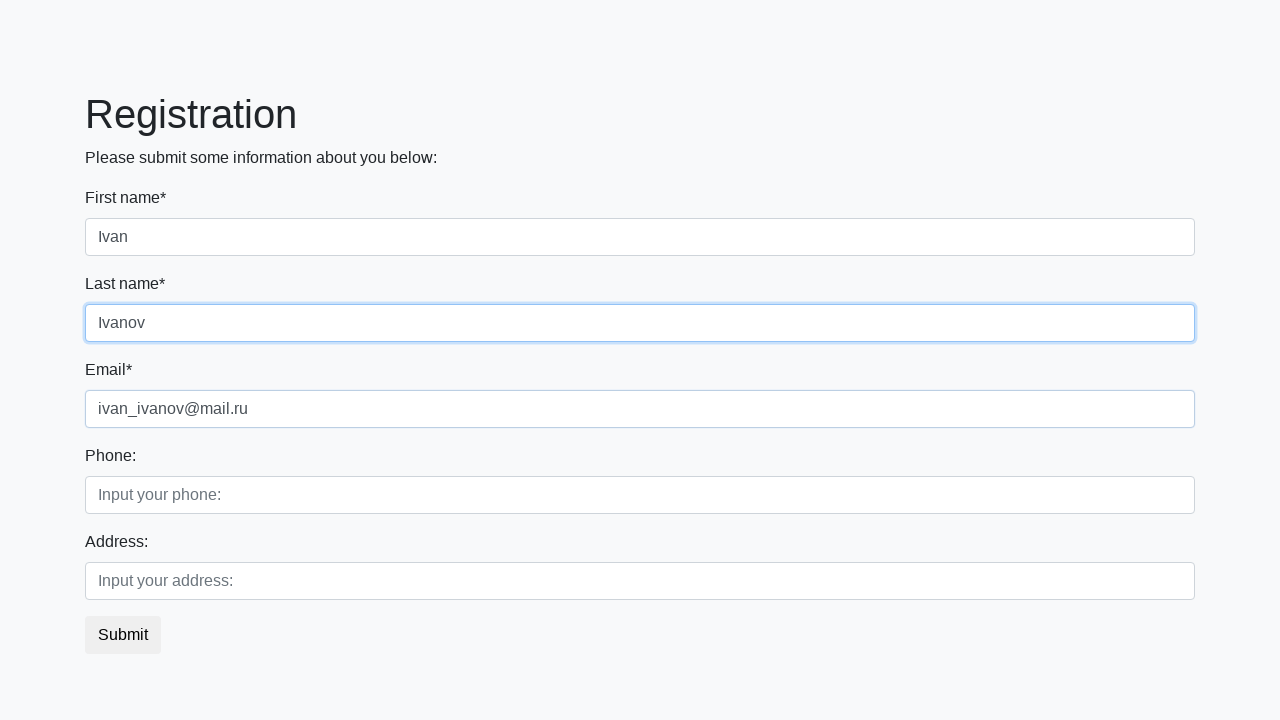

Clicked submit button at (123, 635) on button.btn
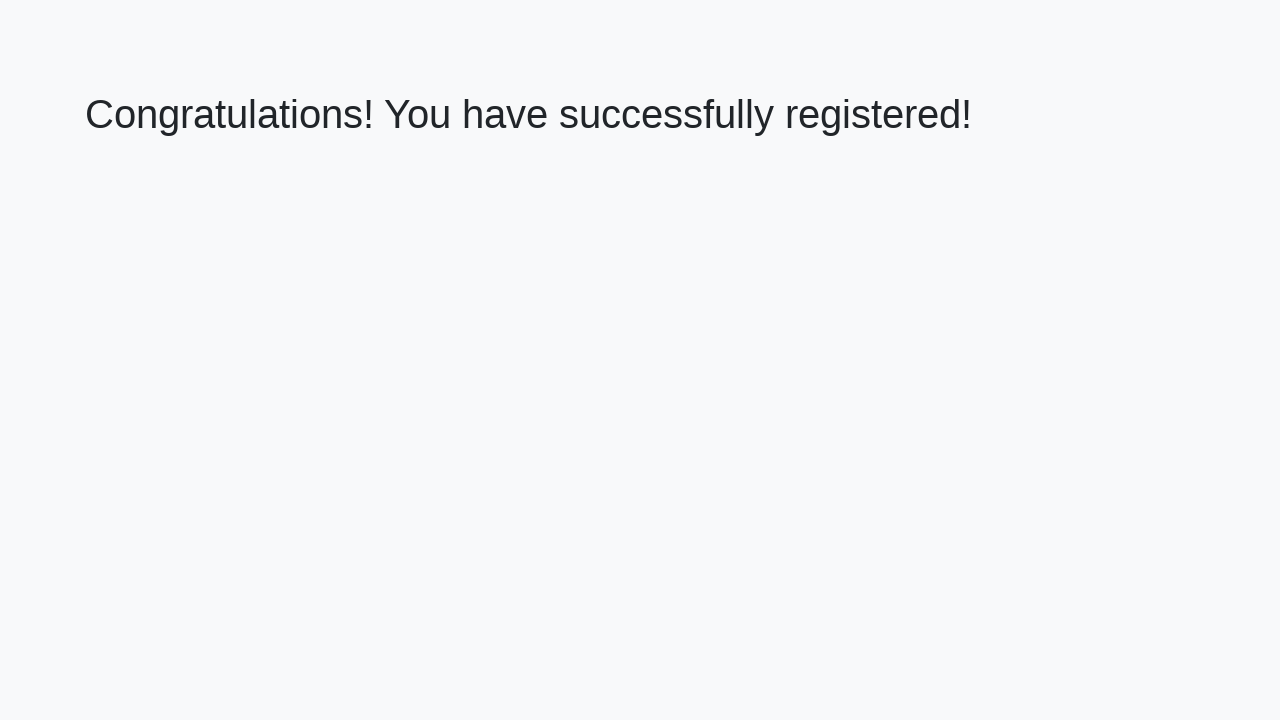

Success message element loaded
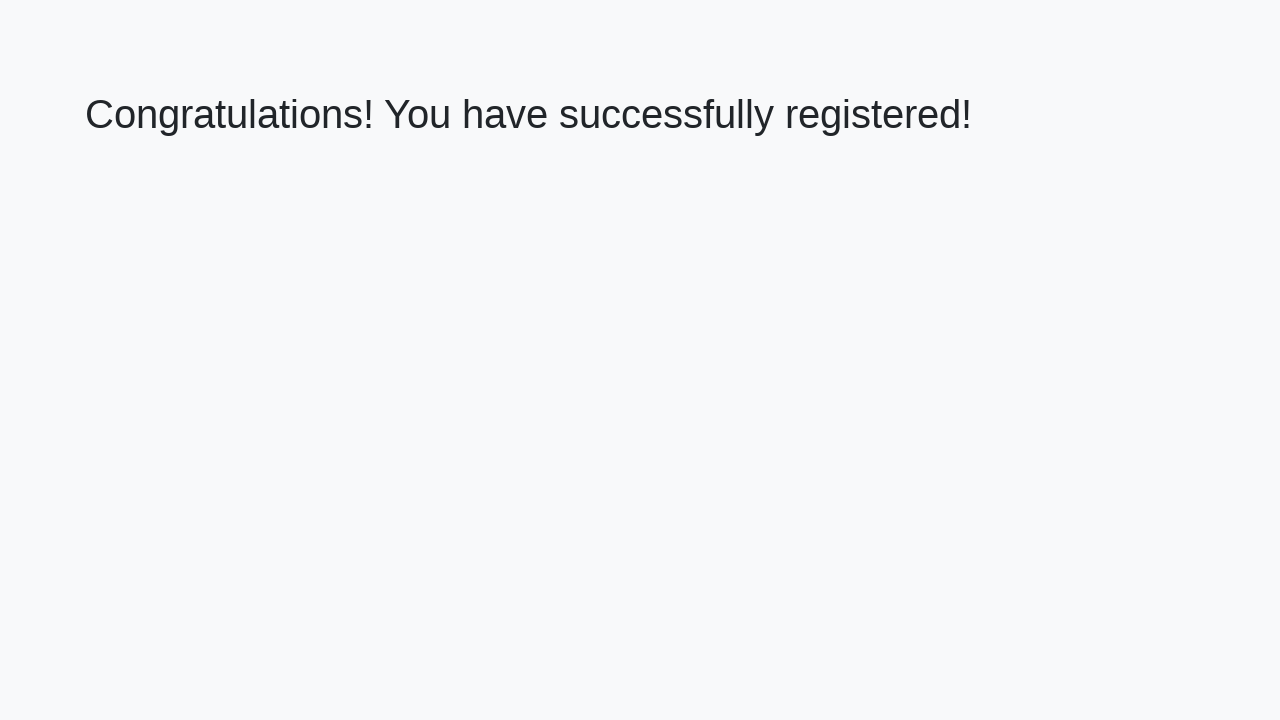

Retrieved success message text
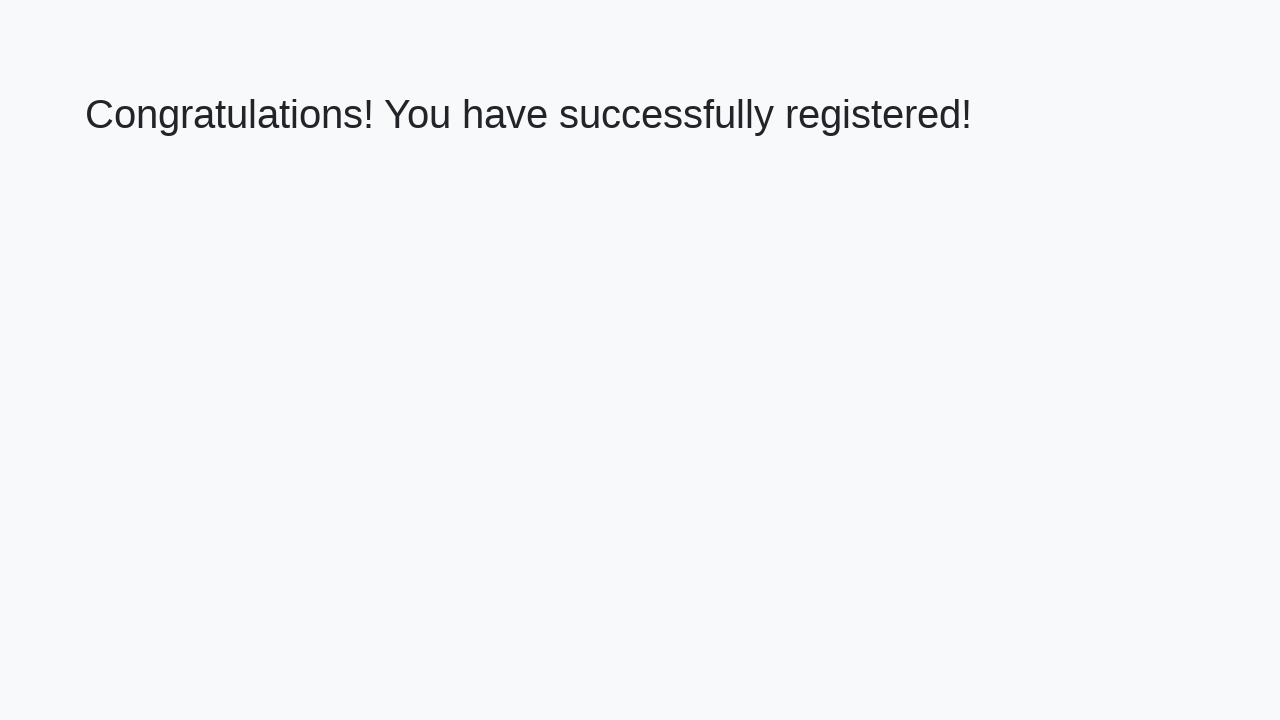

Verified success message matches expected text
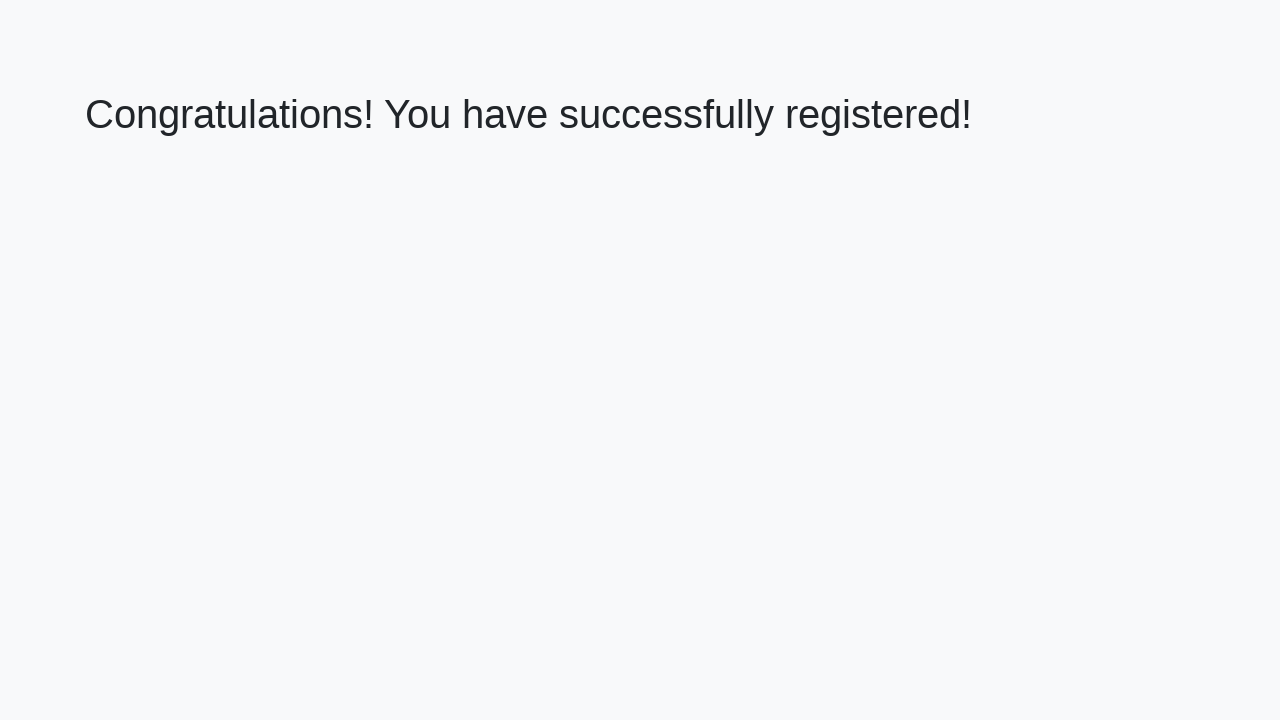

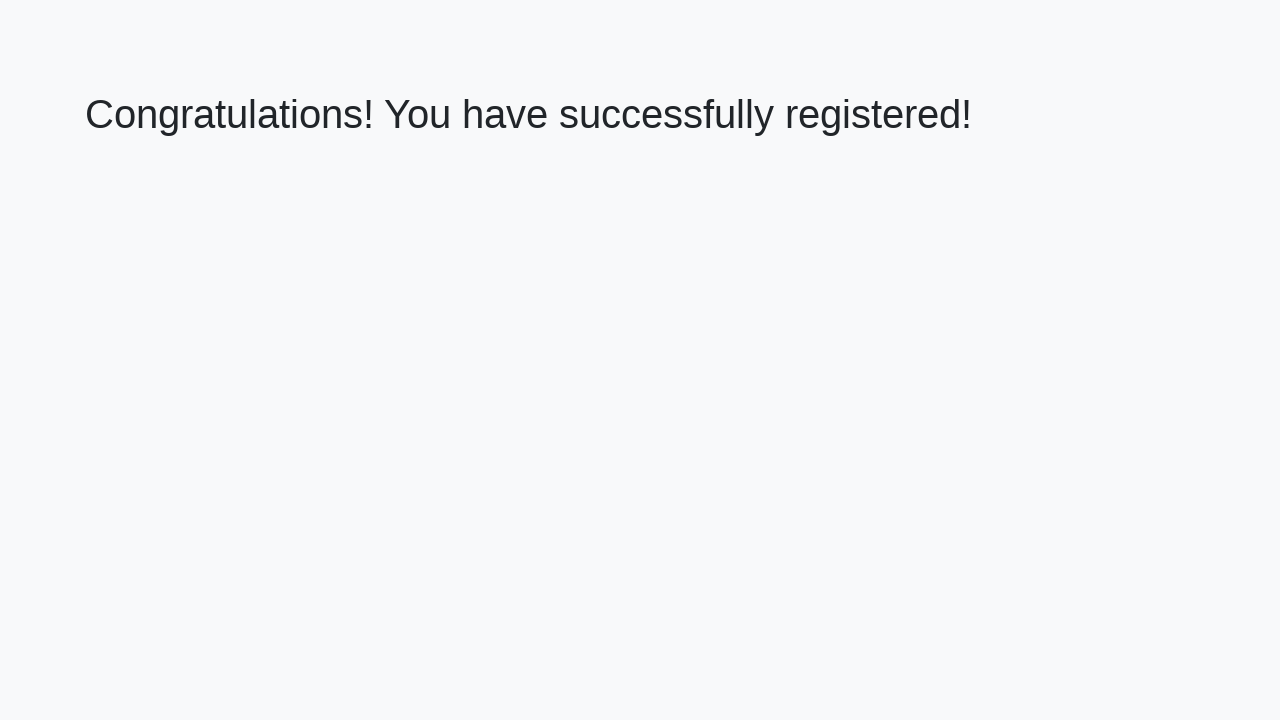